Tests page scrolling functionality by scrolling down and up using keyboard keys

Starting URL: https://www.techproeducation.com

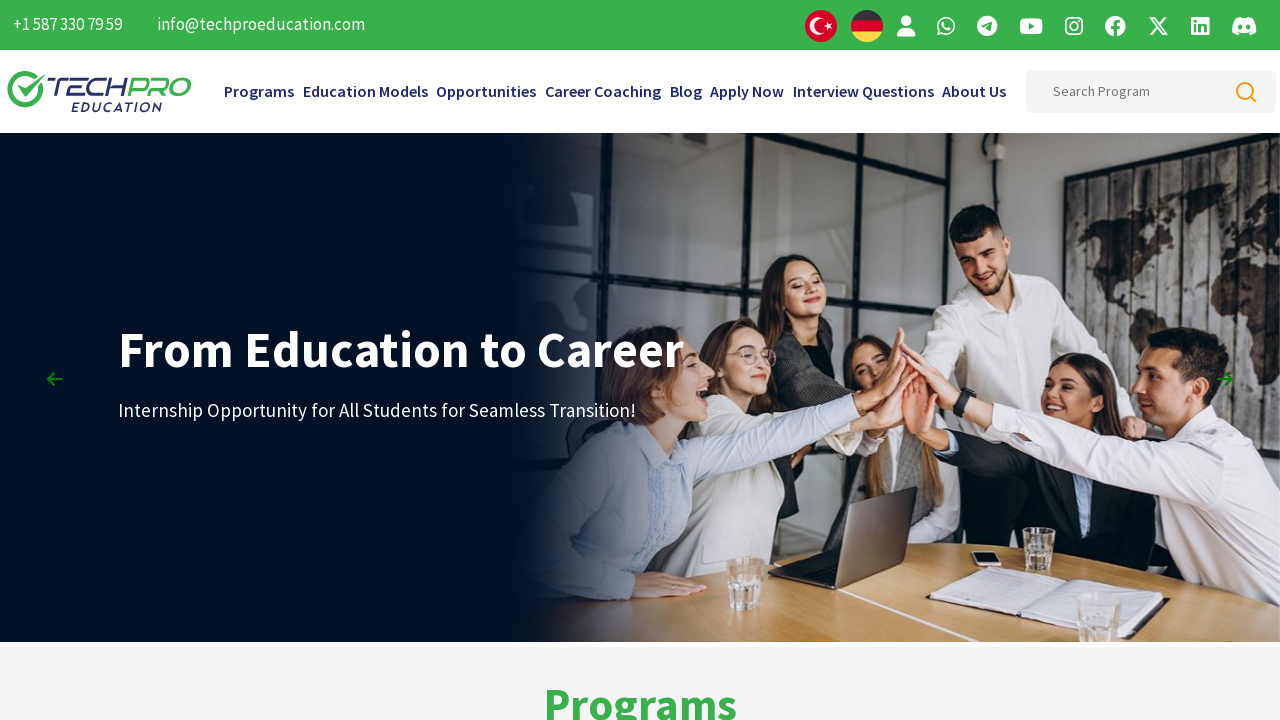

Pressed PageDown key to scroll down
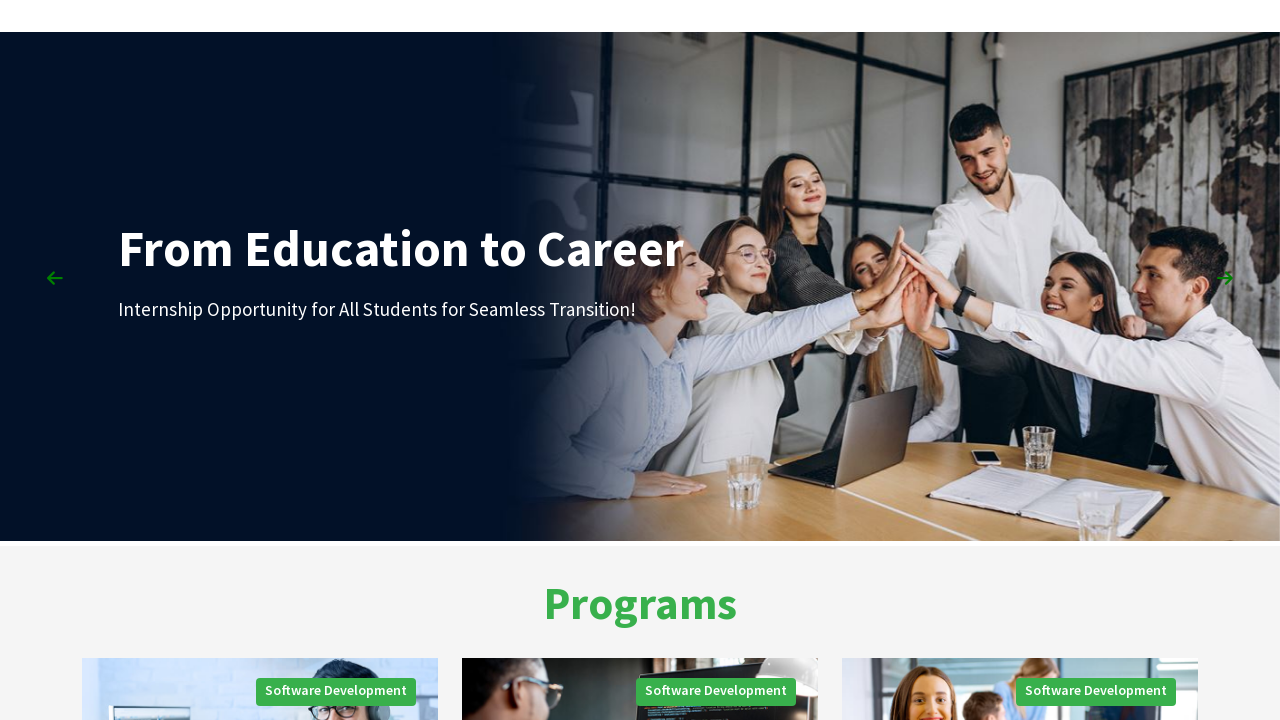

Waited 3 seconds after first PageDown scroll
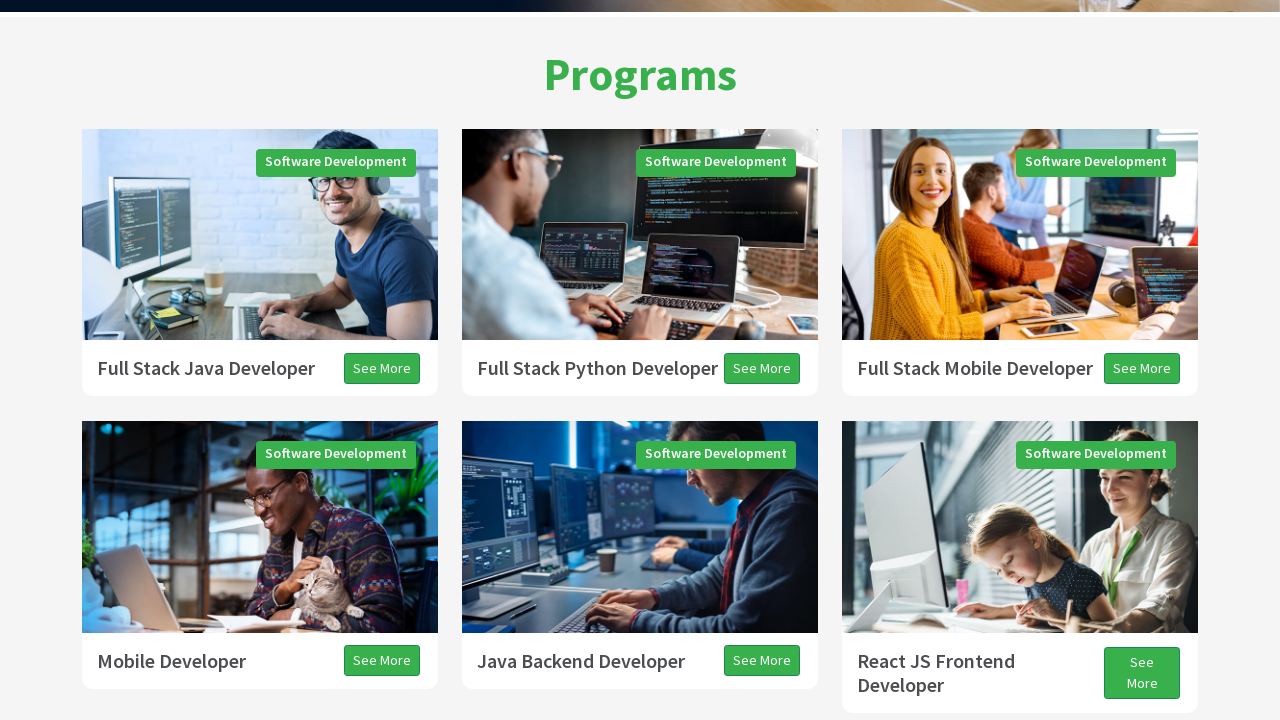

Pressed PageDown key to scroll down
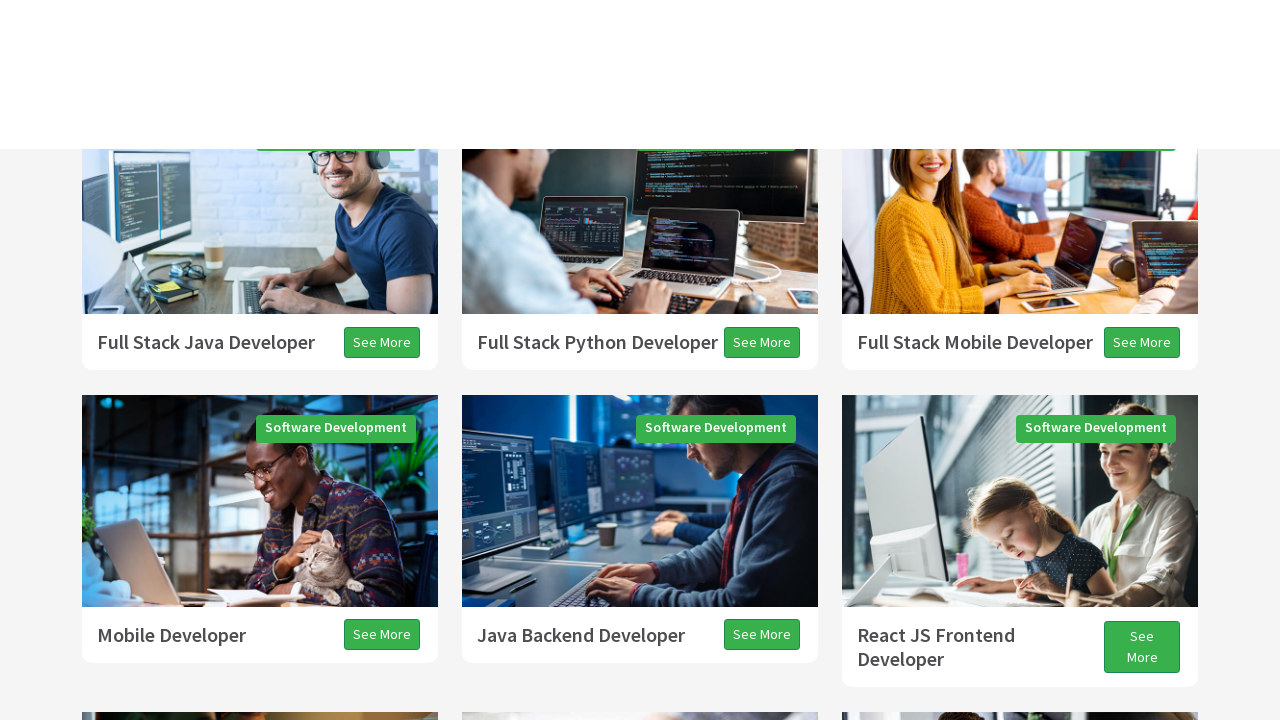

Waited 3 seconds after second PageDown scroll
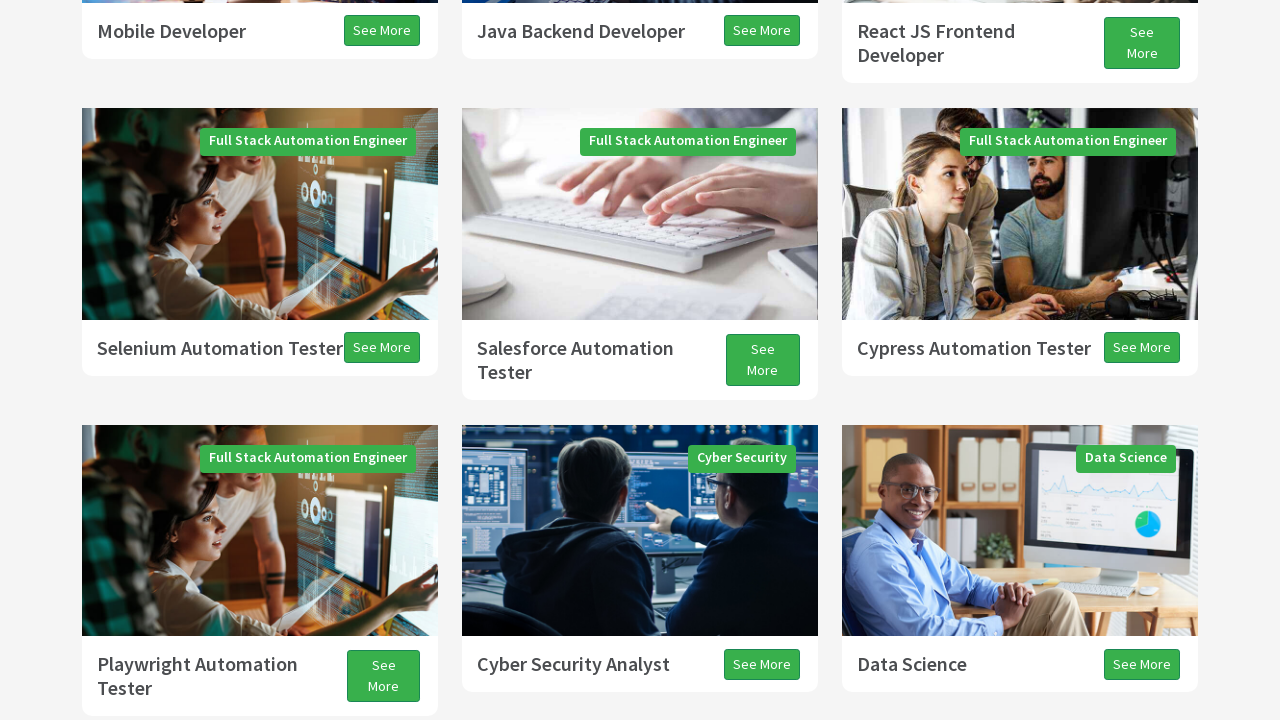

Pressed PageDown key to scroll down
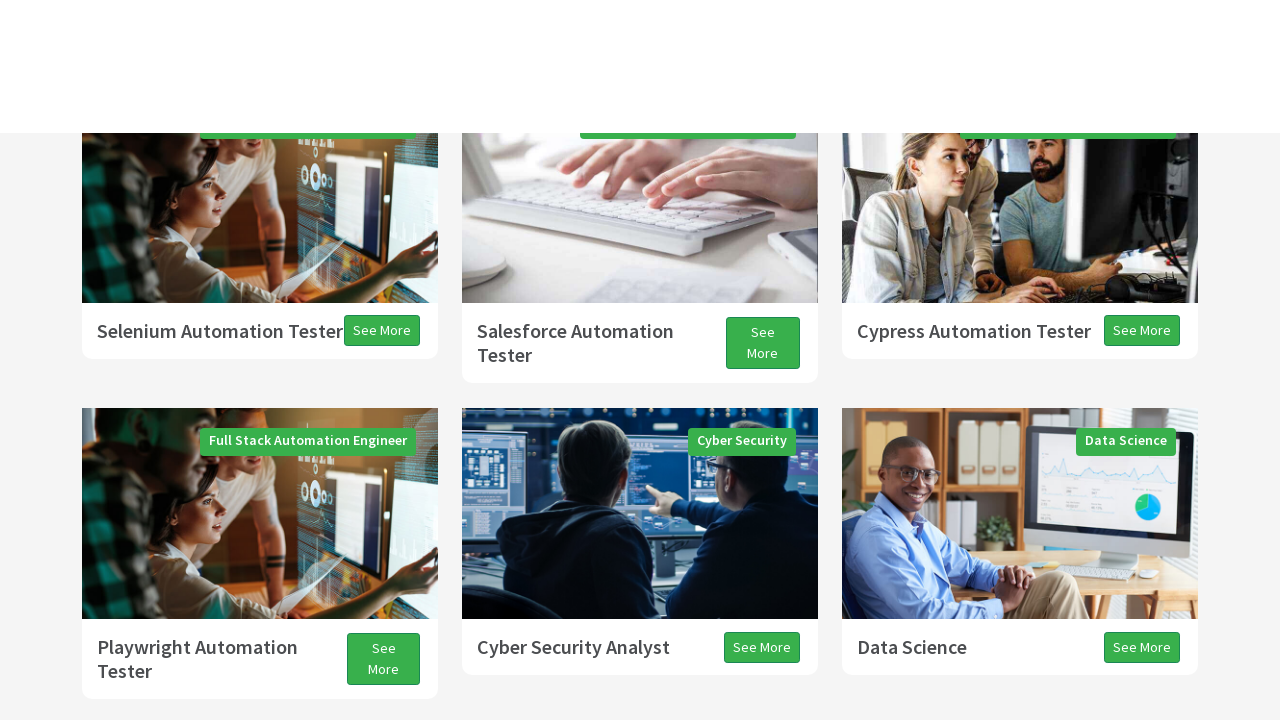

Waited 3 seconds after third PageDown scroll
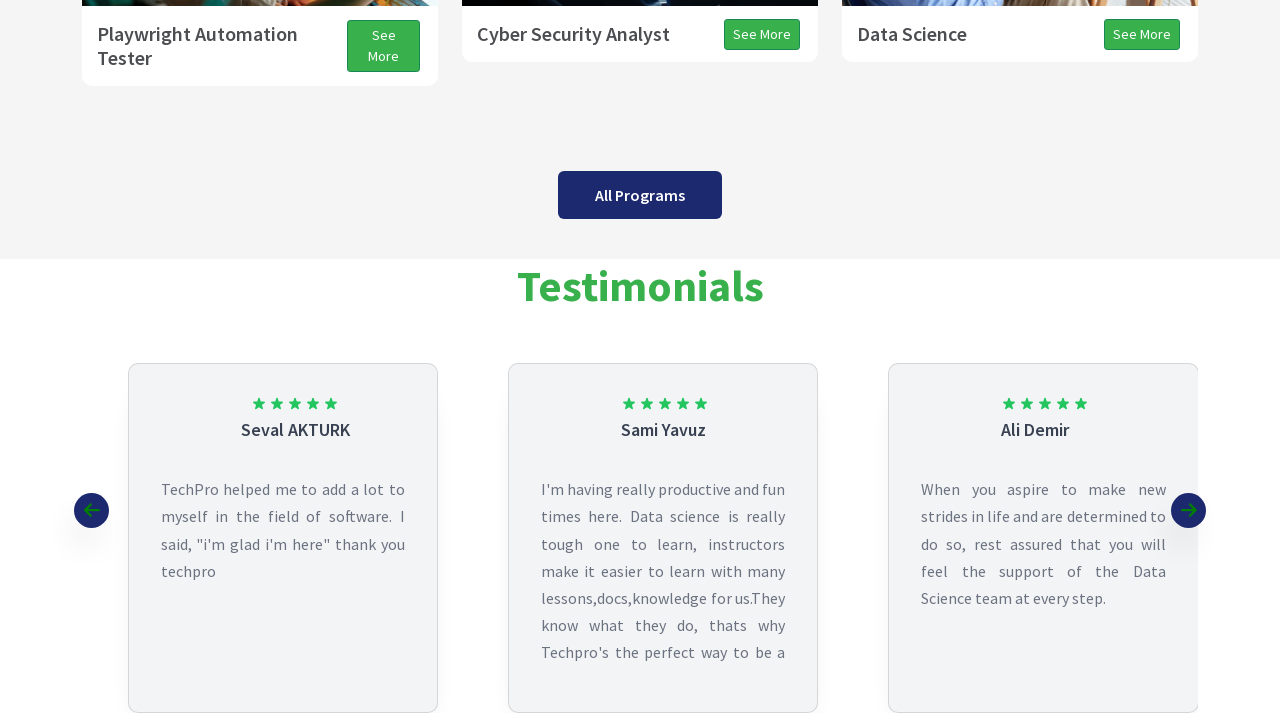

Pressed PageDown key to scroll down (chain scroll 1)
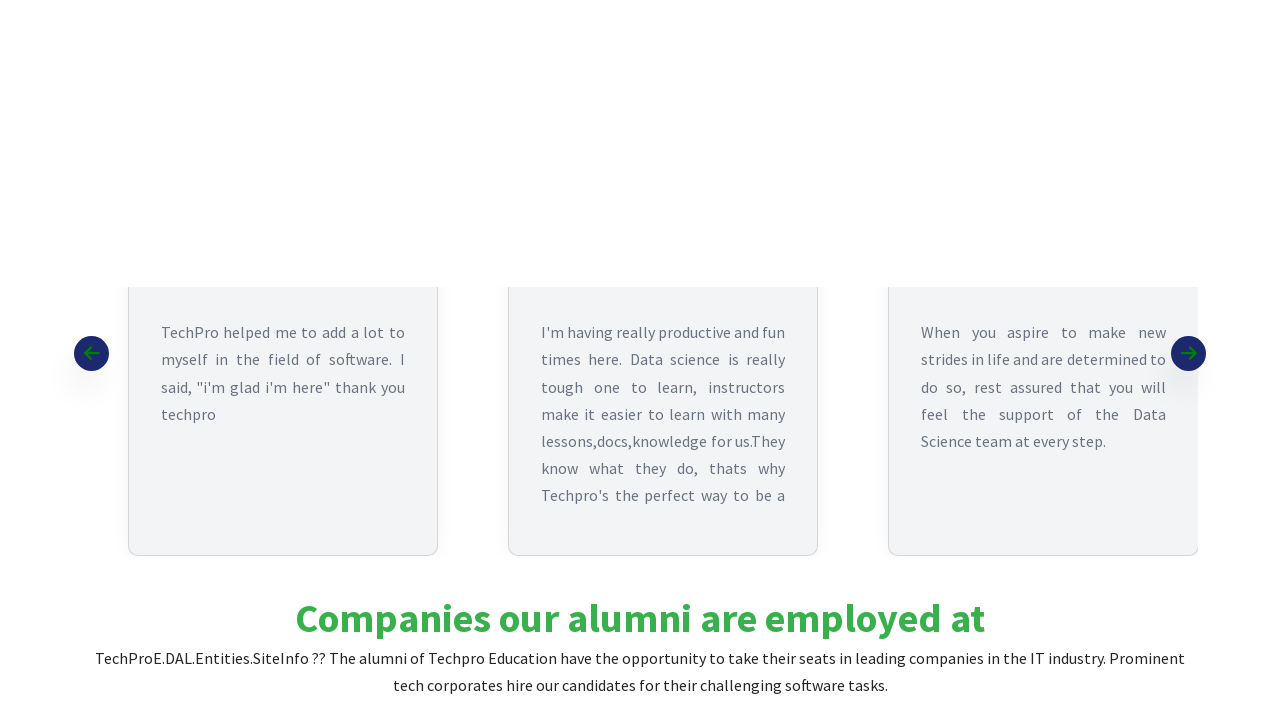

Pressed PageDown key to scroll down (chain scroll 2)
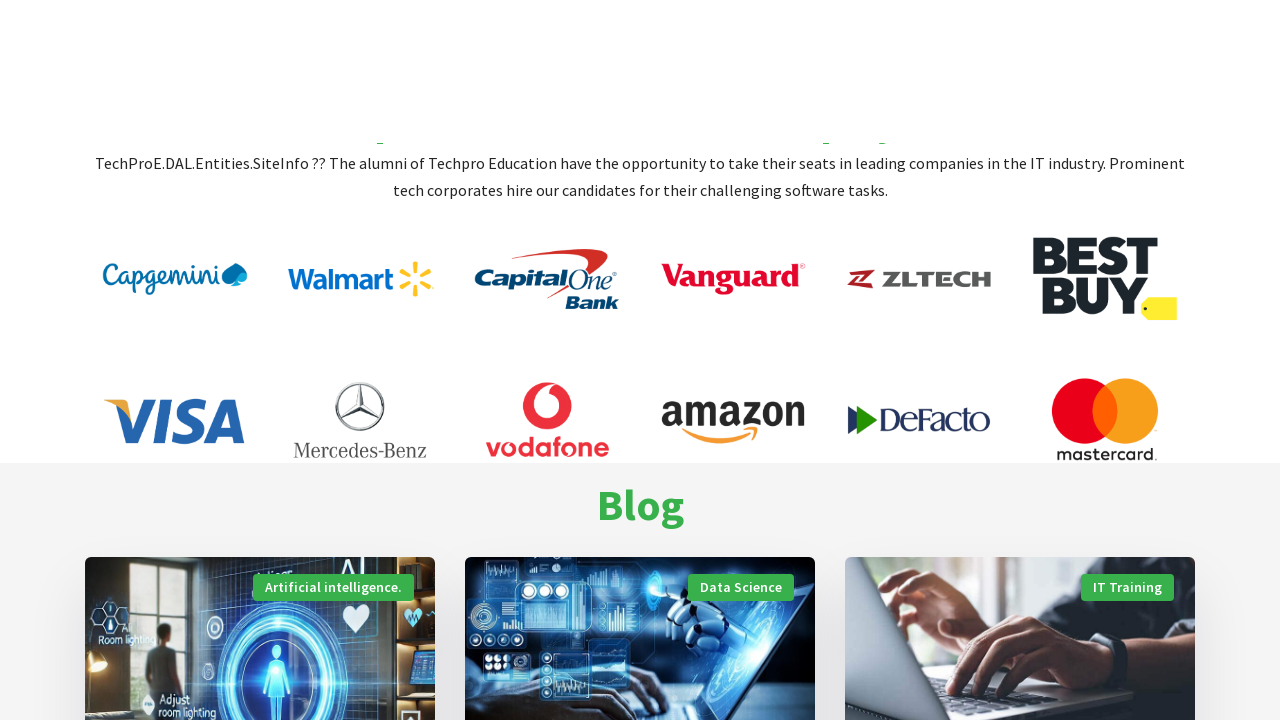

Pressed PageDown key to scroll down (chain scroll 3)
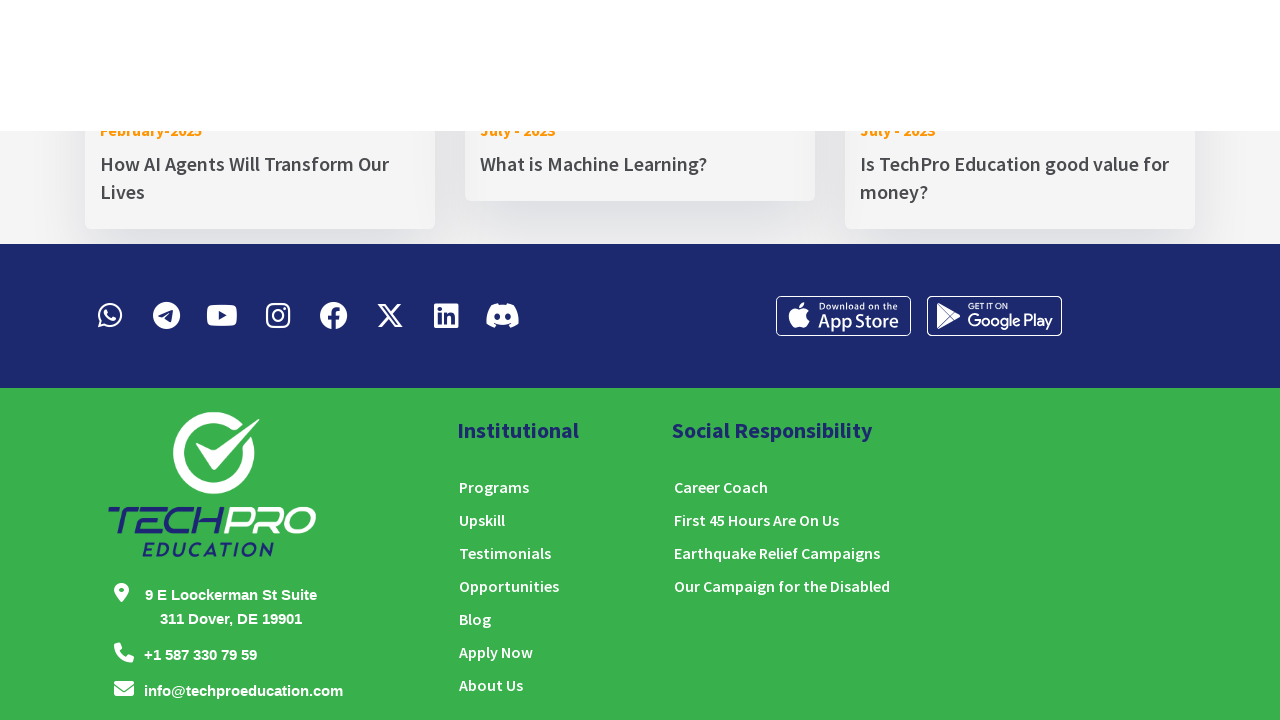

Waited 3 seconds after chain scrolling down
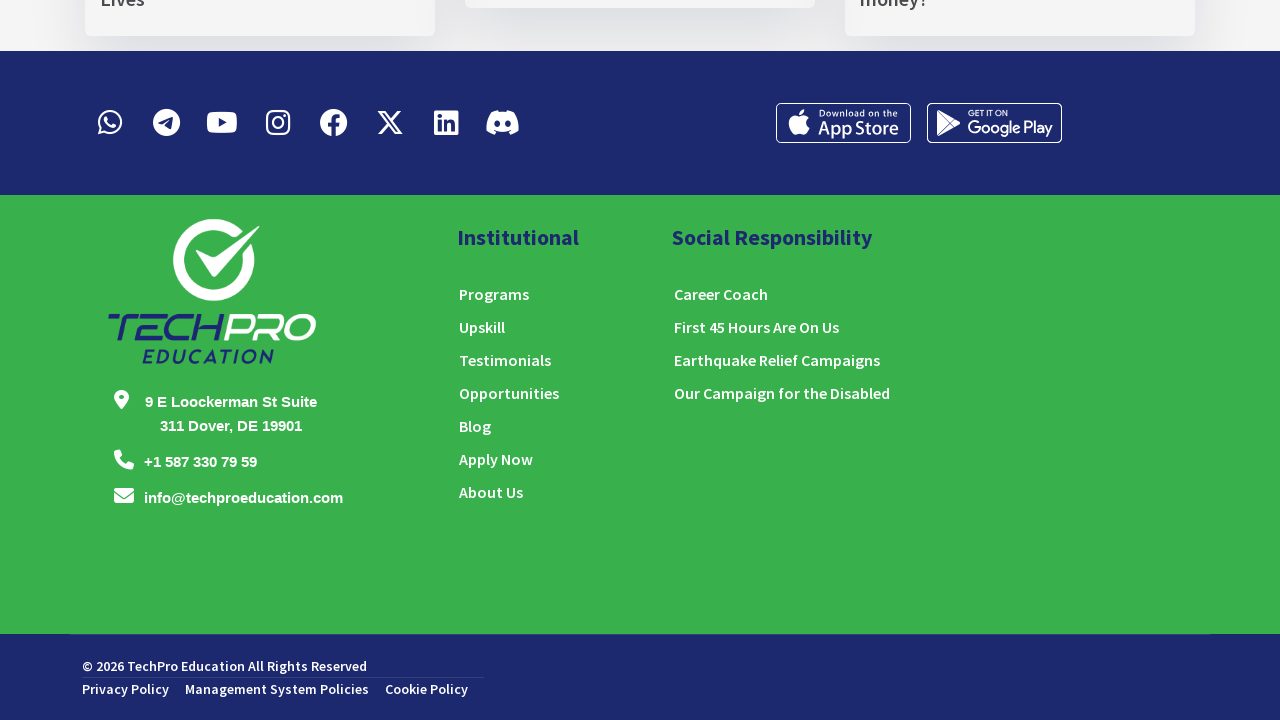

Pressed ArrowDown key to scroll down slightly
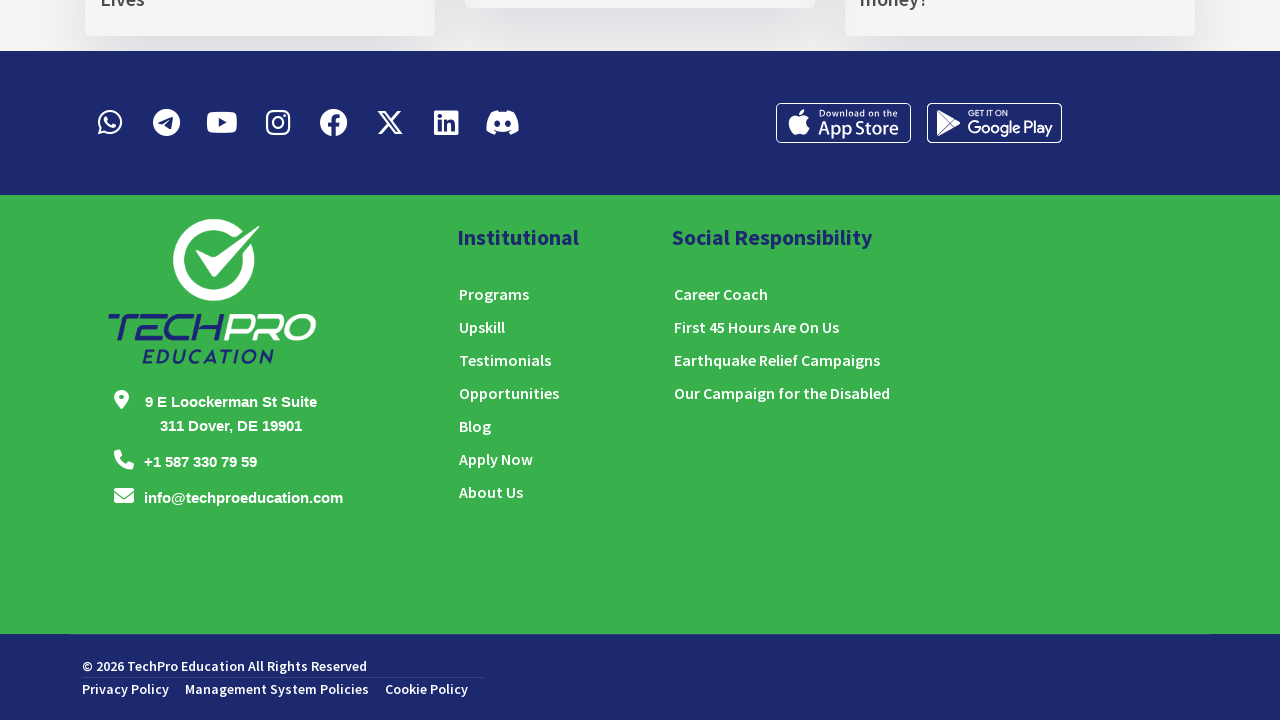

Waited 3 seconds after ArrowDown scroll
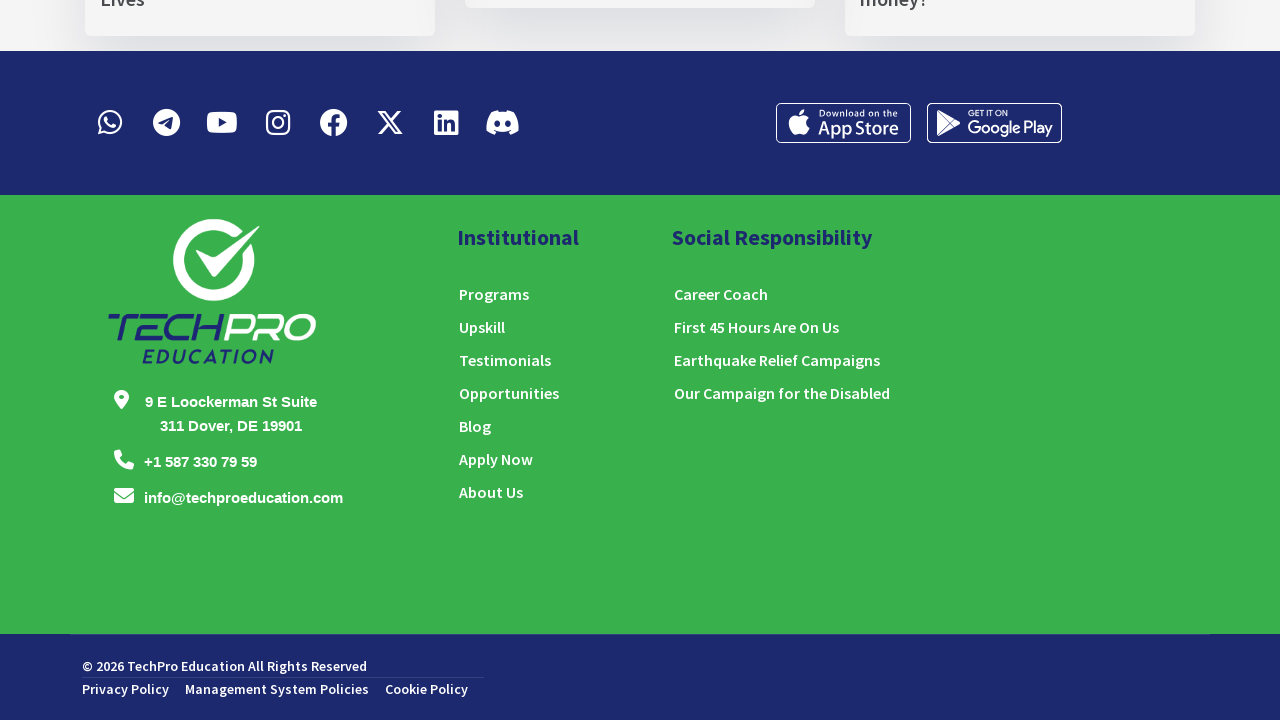

Pressed PageUp key to scroll up
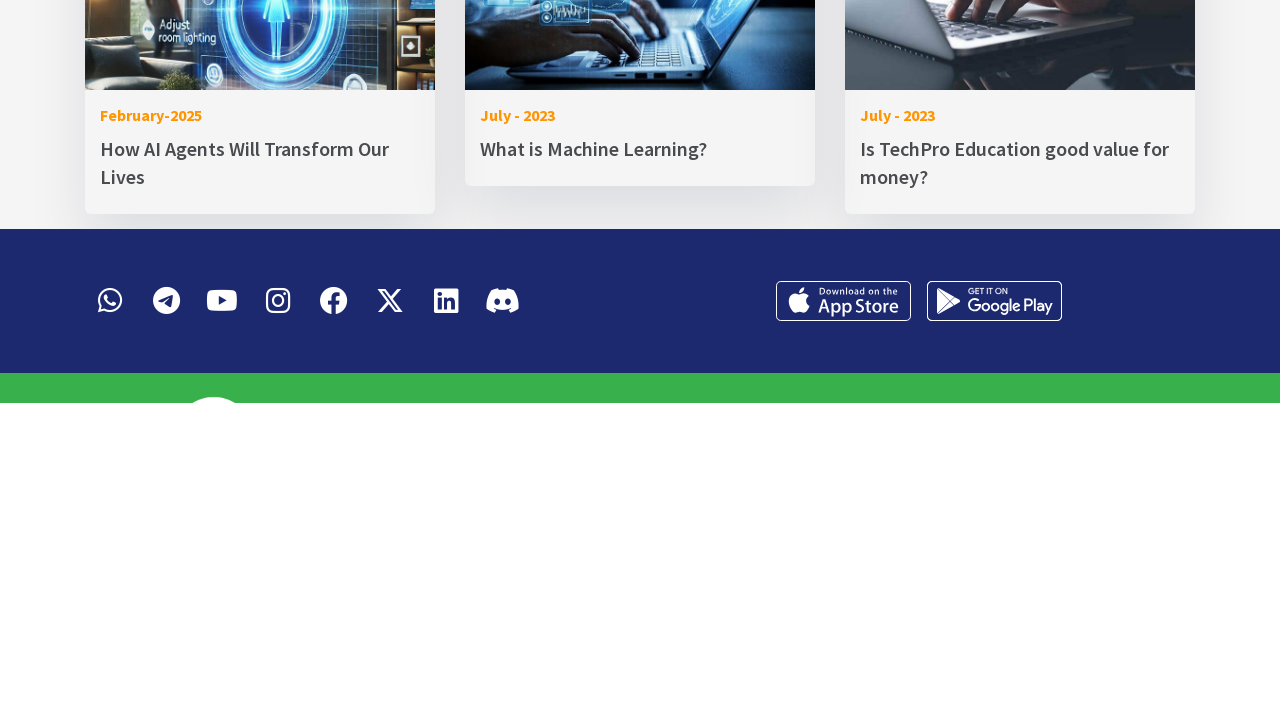

Pressed ArrowUp key to scroll up slightly
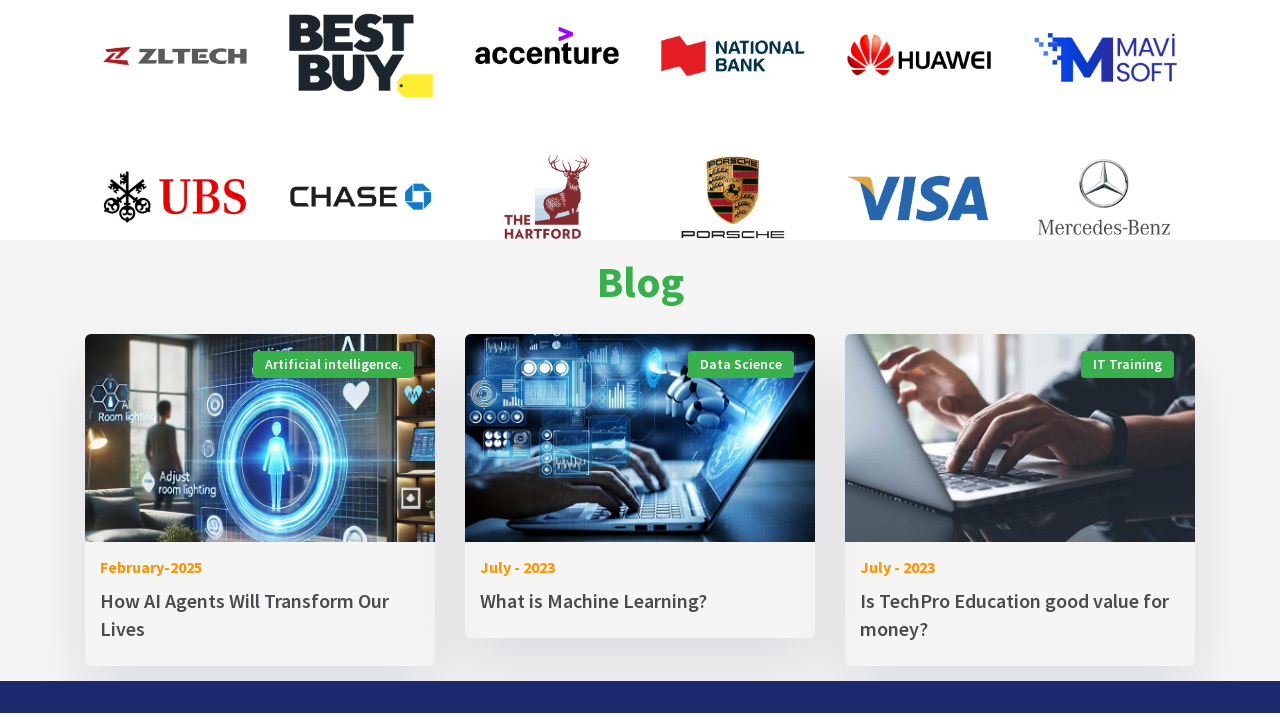

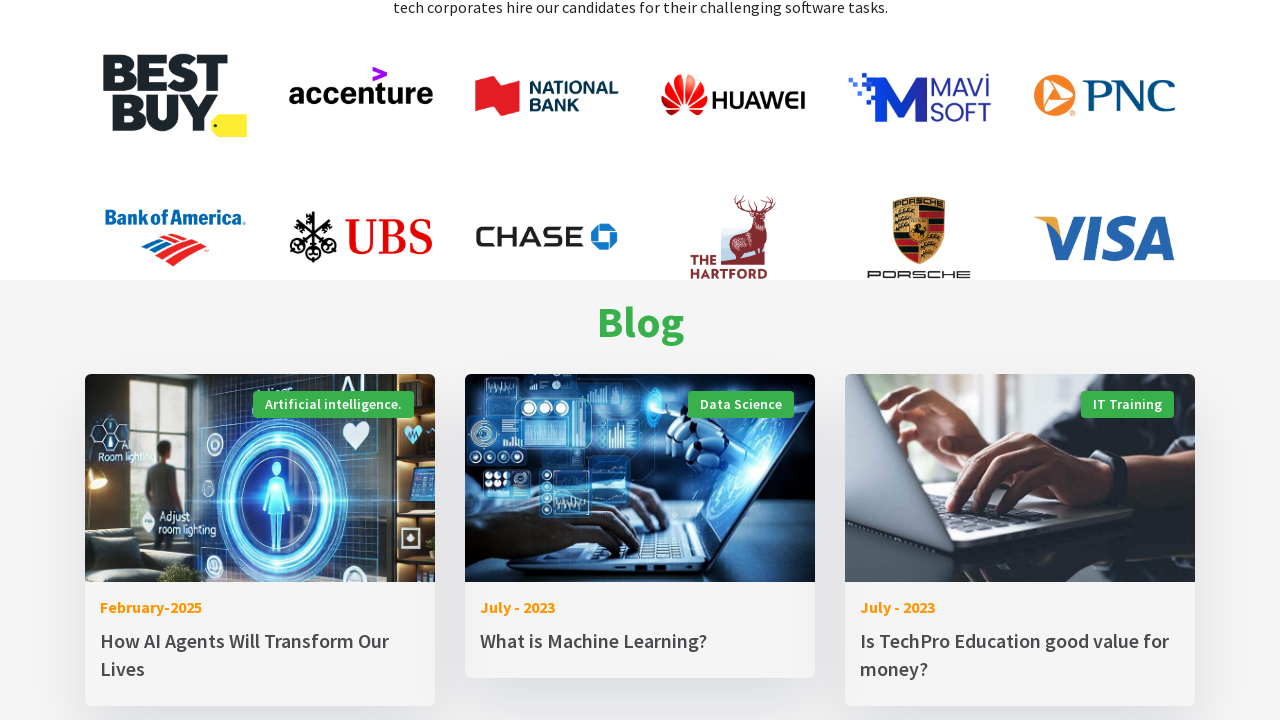